Clicks the number 4 button on the calculator

Starting URL: https://www.calculator.net/

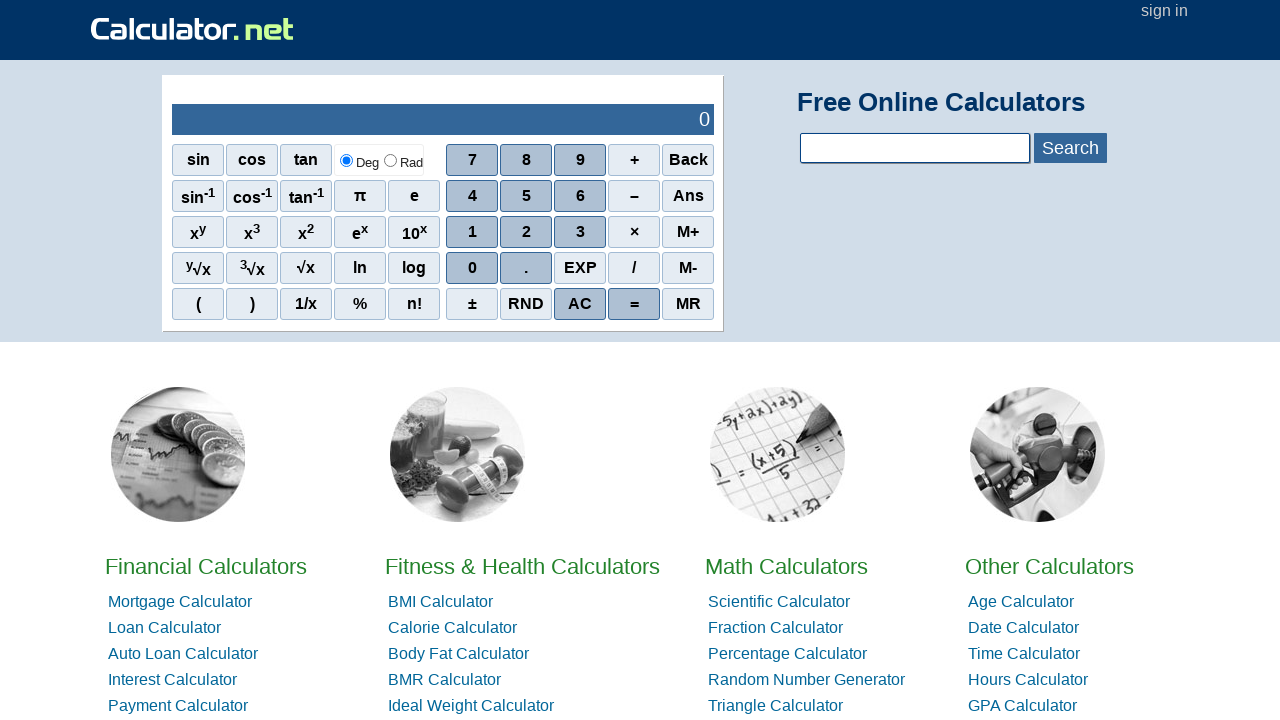

Navigated to calculator.net
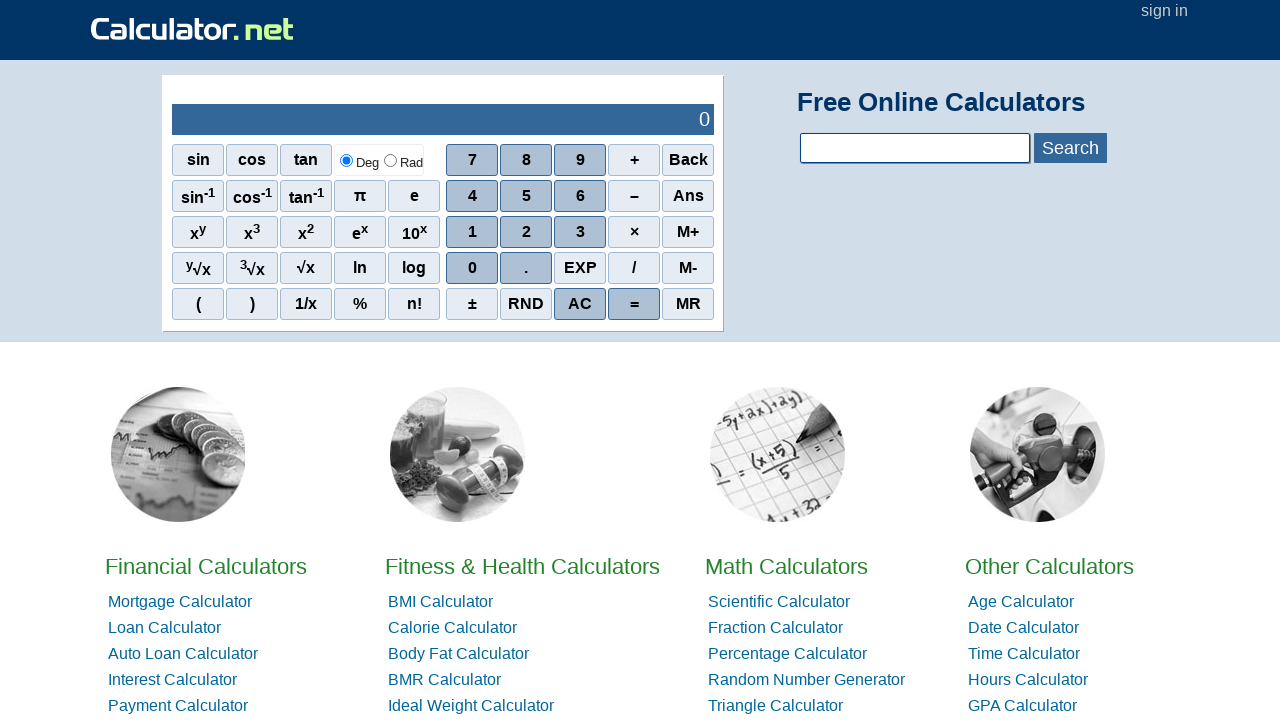

Clicked the number 4 button on the calculator at (472, 196) on span[onclick='r(4)']
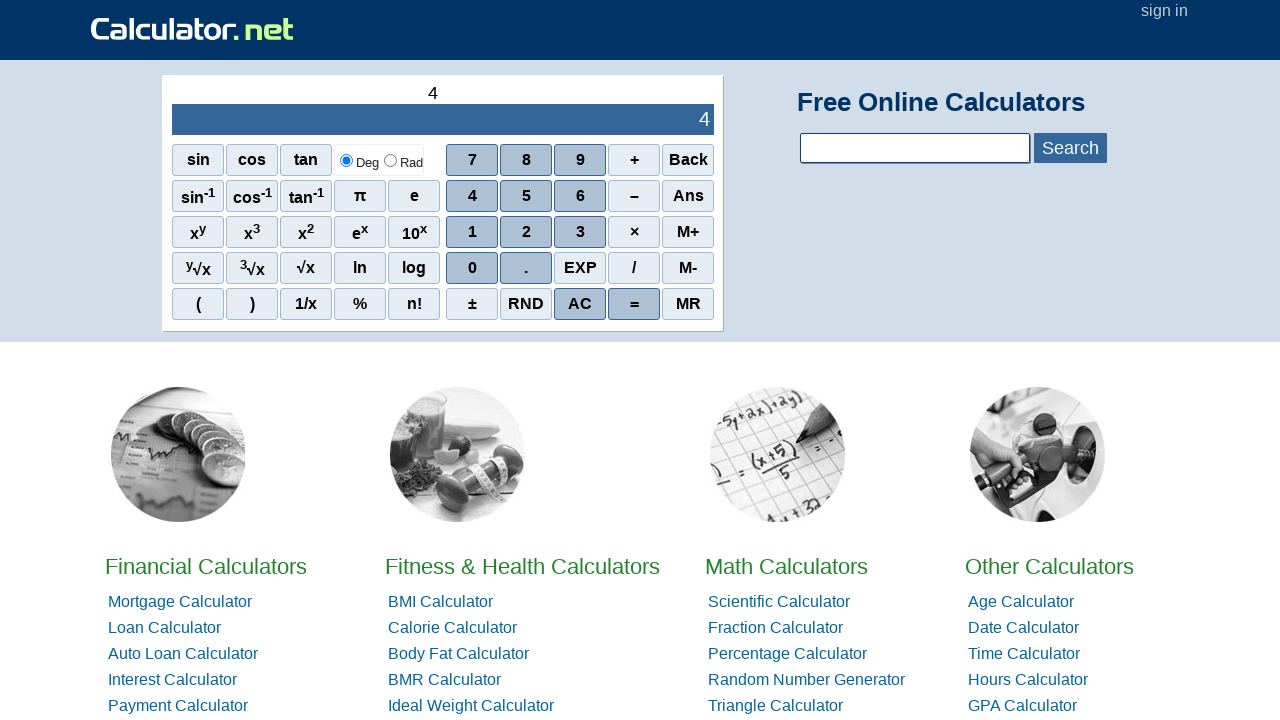

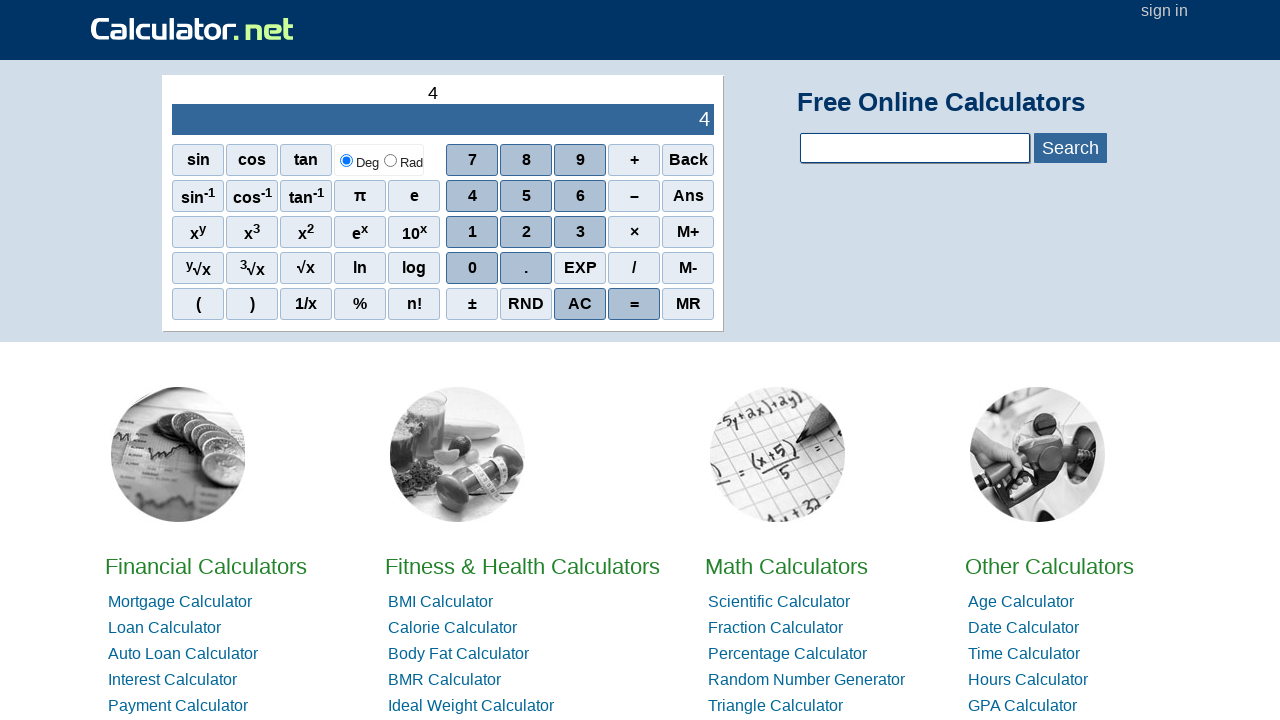